Tests e-commerce checkout flow by searching for products, adding Cashews to cart, proceeding through checkout, selecting country, accepting terms, and placing an order.

Starting URL: https://rahulshettyacademy.com/seleniumPractise/#/

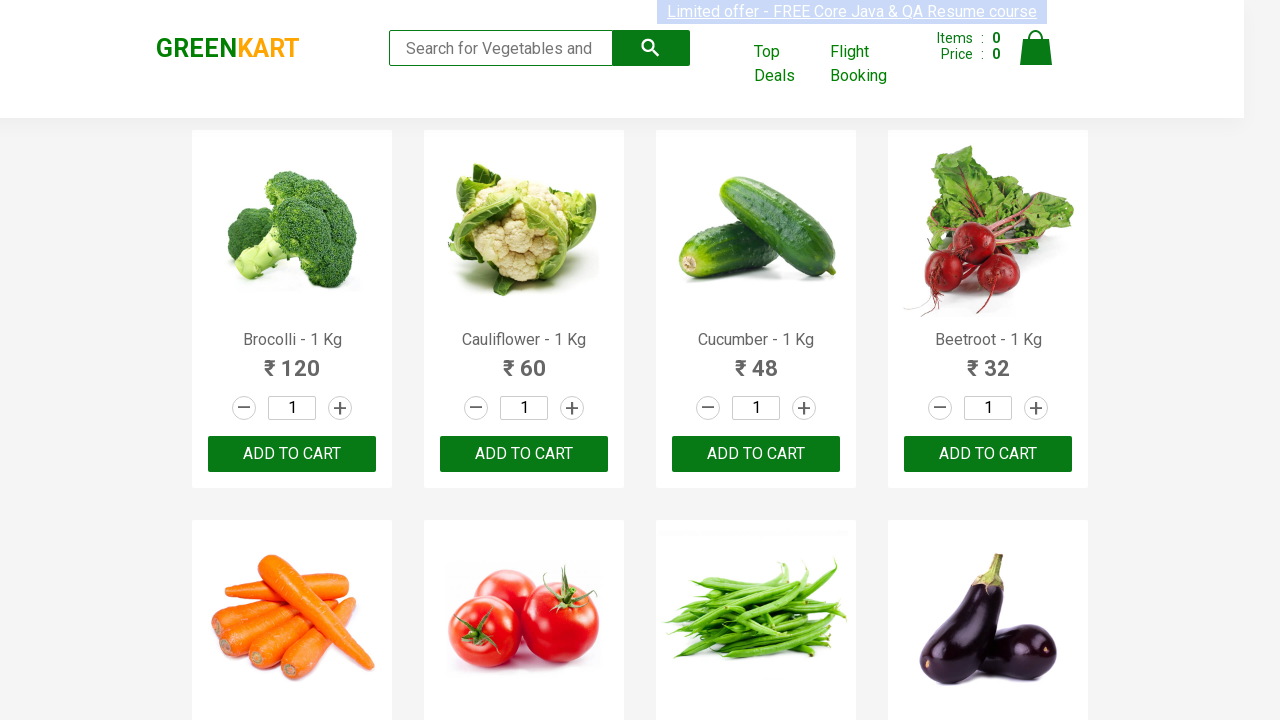

Filled search box with 'ca' to filter products on input.search-keyword
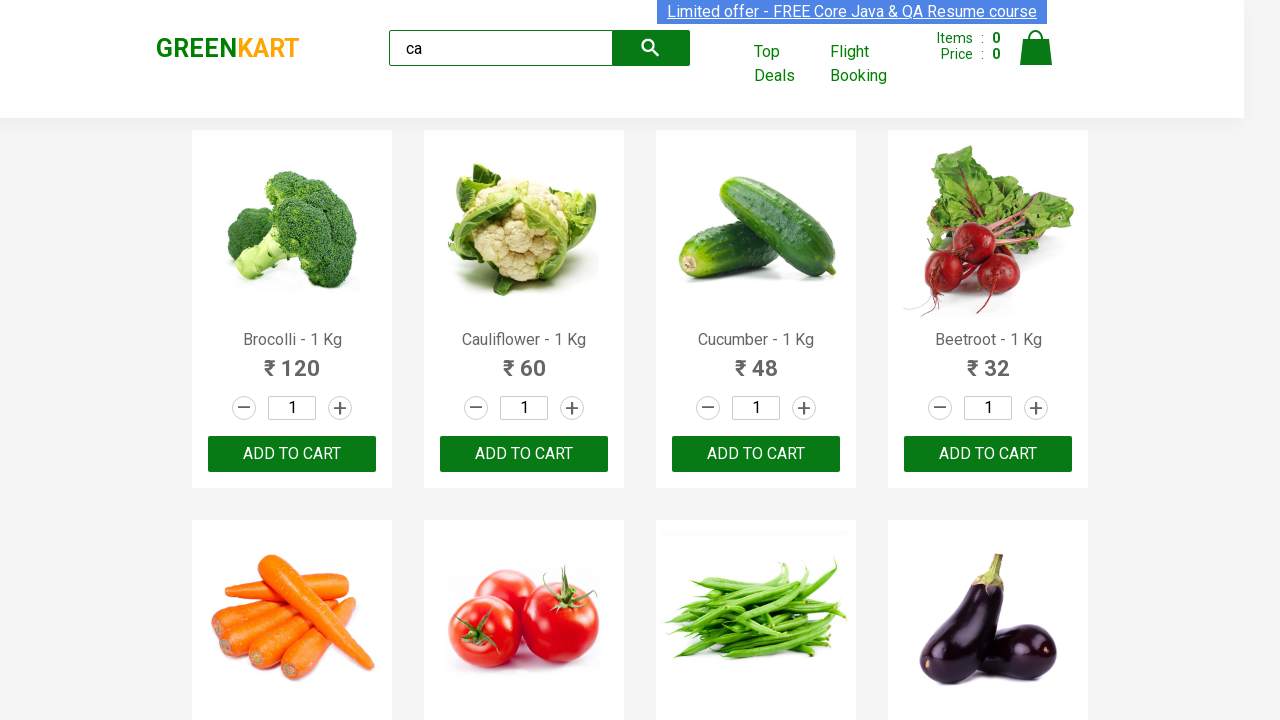

Filtered products are now visible
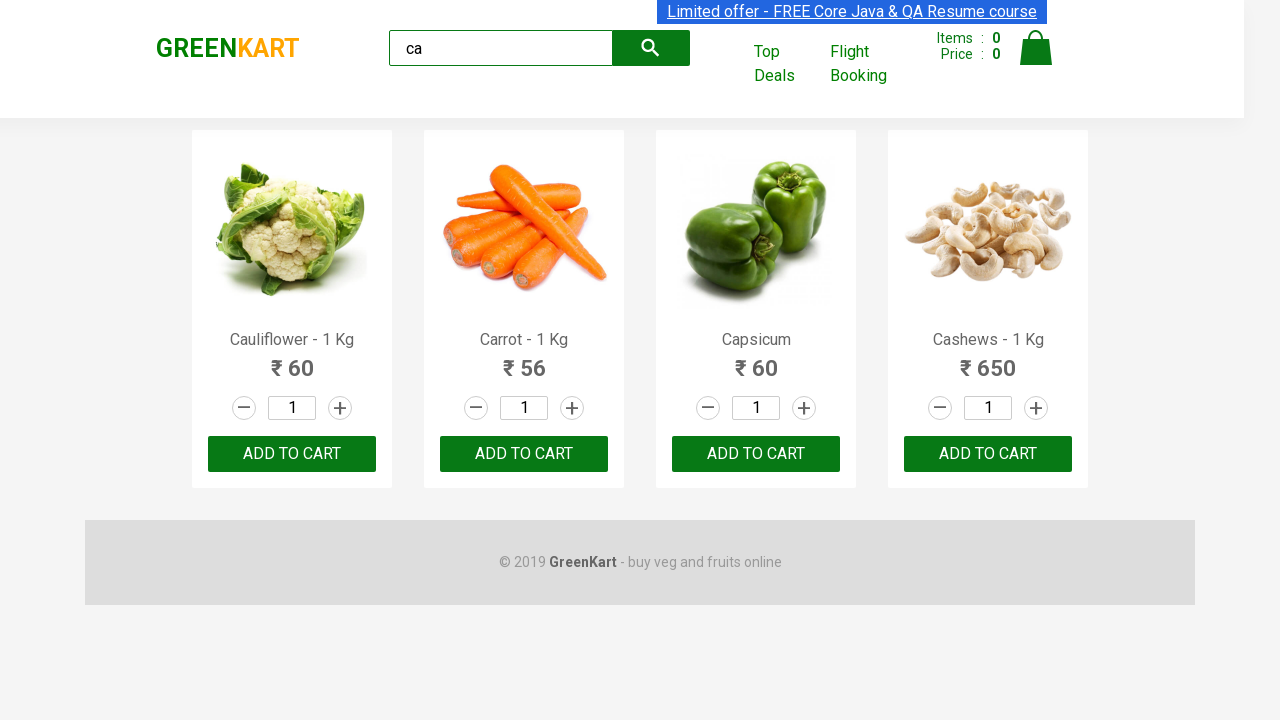

Added Cashews to cart at (988, 454) on .product >> nth=3 >> button
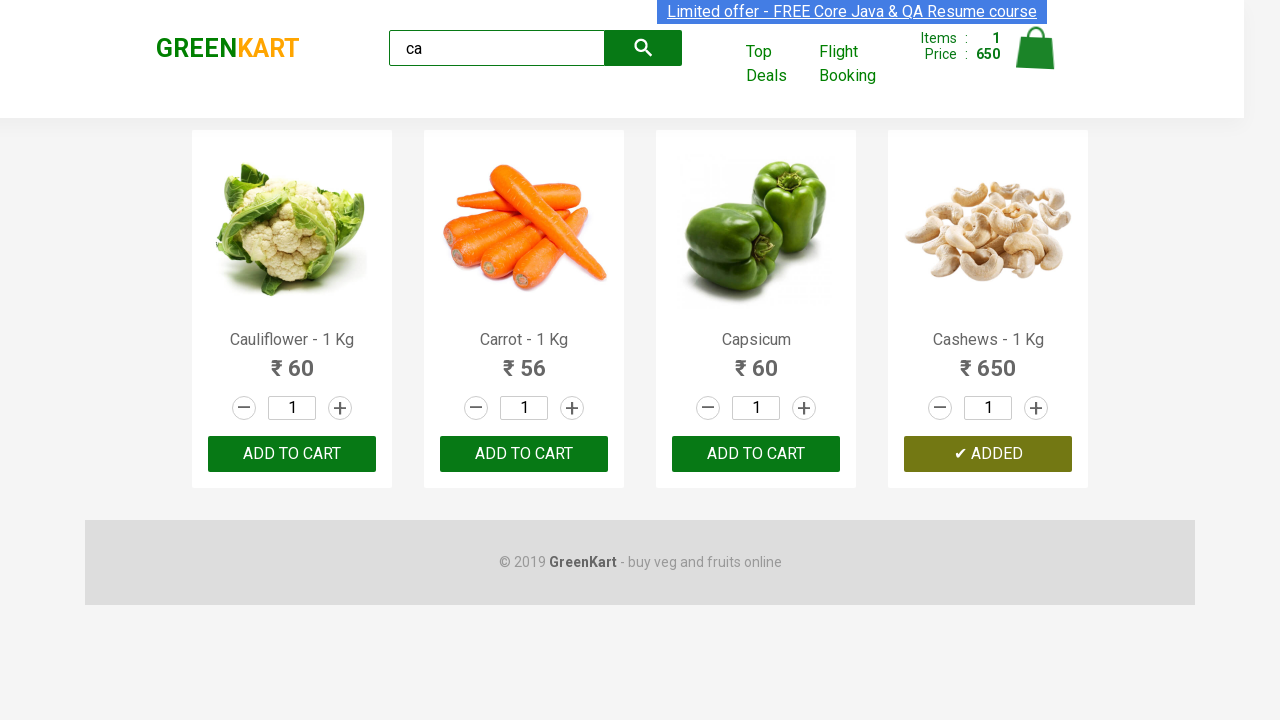

Clicked cart icon to view cart at (1036, 59) on a.cart-icon
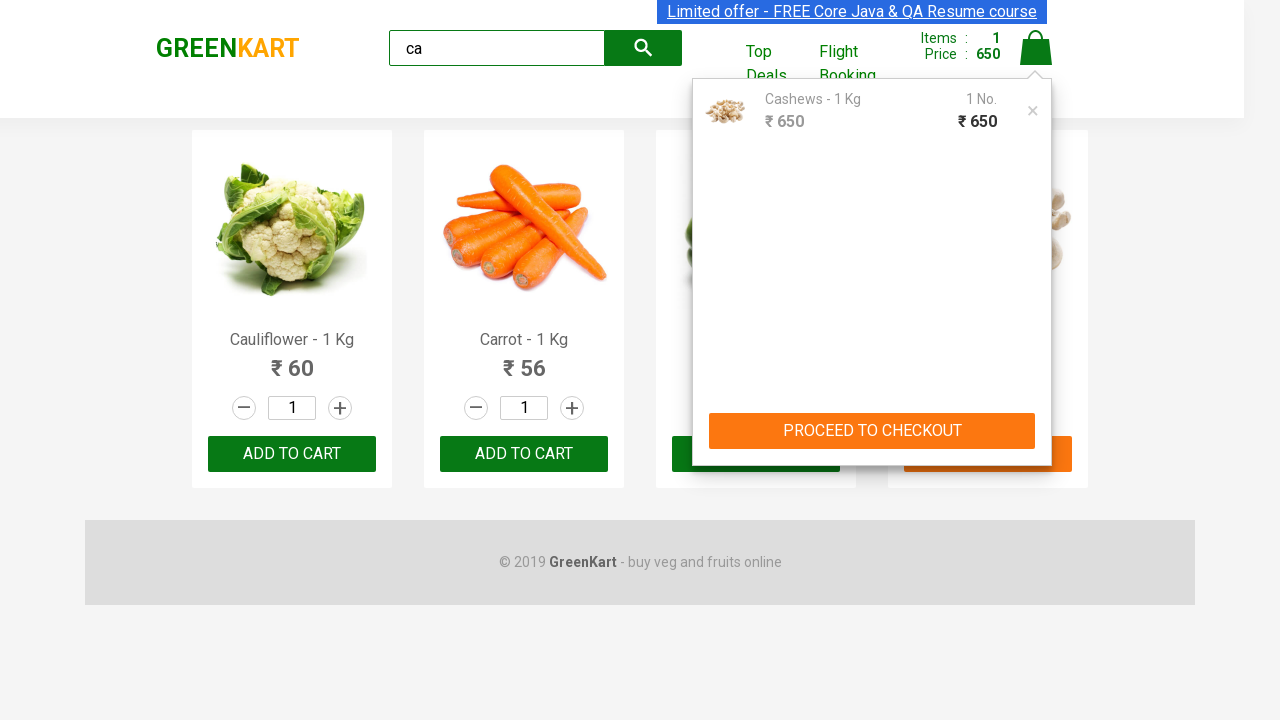

Clicked PROCEED TO CHECKOUT button at (872, 431) on div.action-block button:has-text('PROCEED TO CHECKOUT')
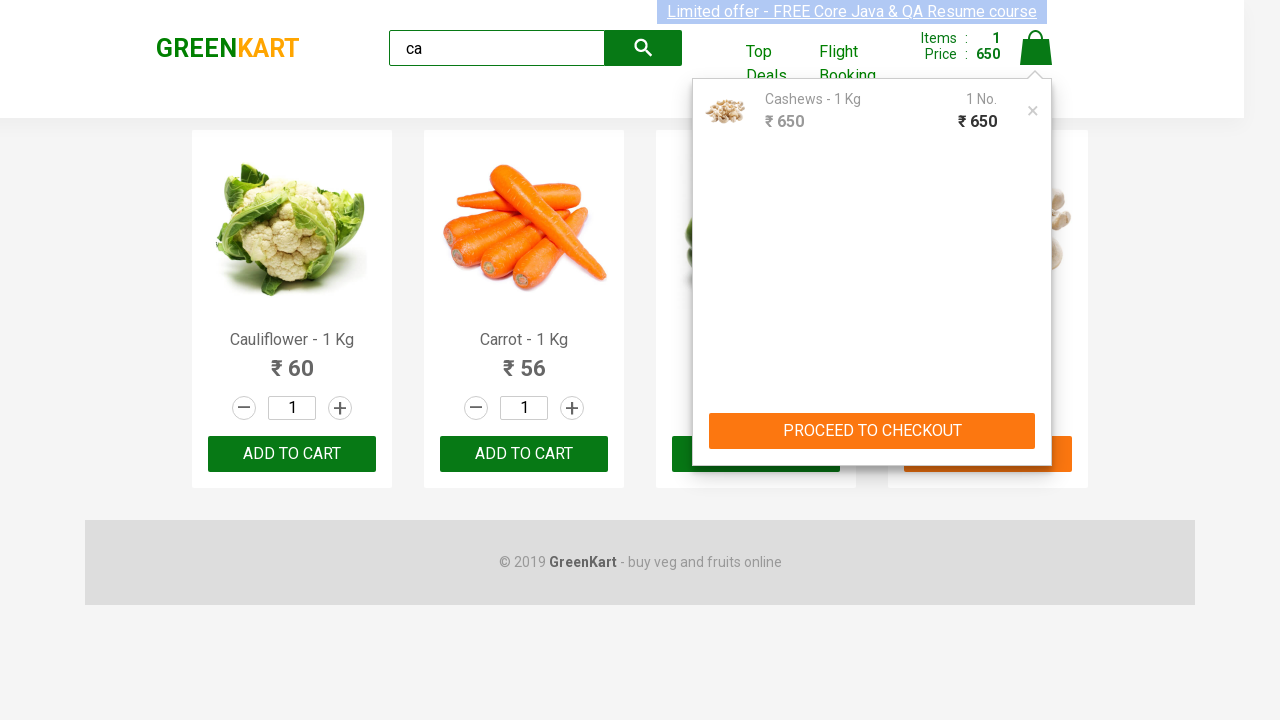

Clicked Place Order button at (1036, 420) on div.container button:has-text('Place Order')
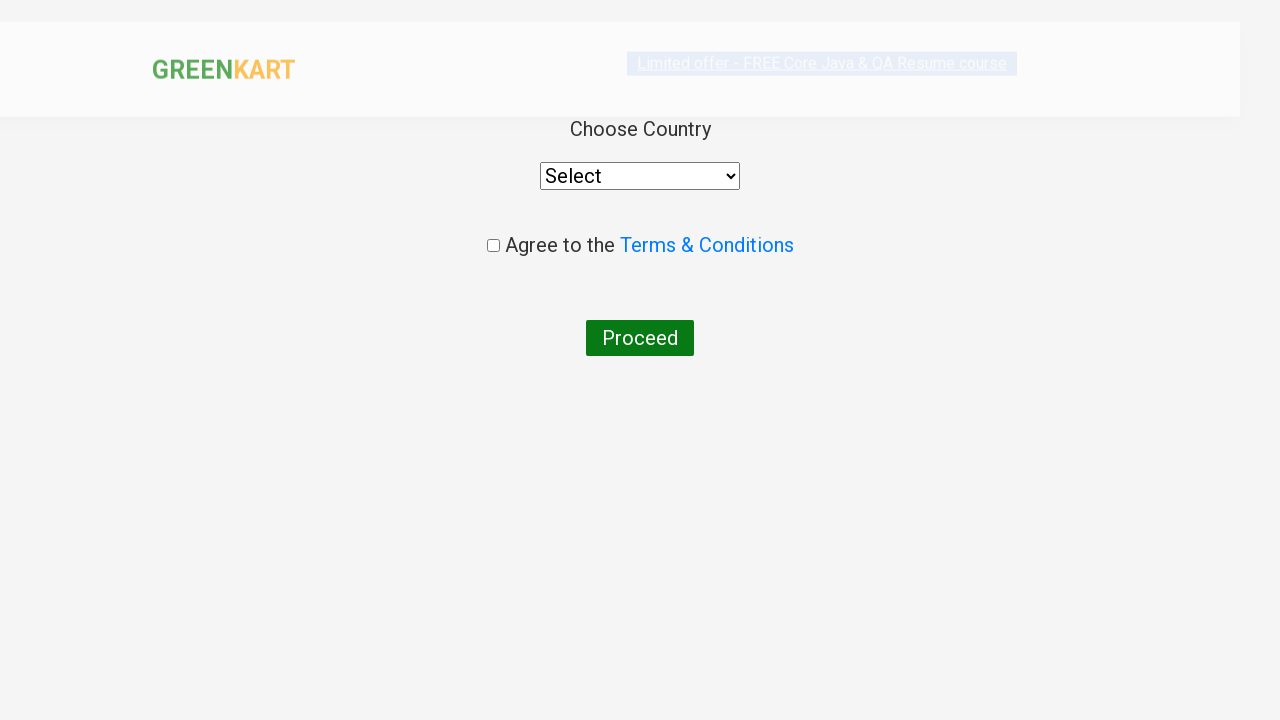

Selected India from country dropdown on select
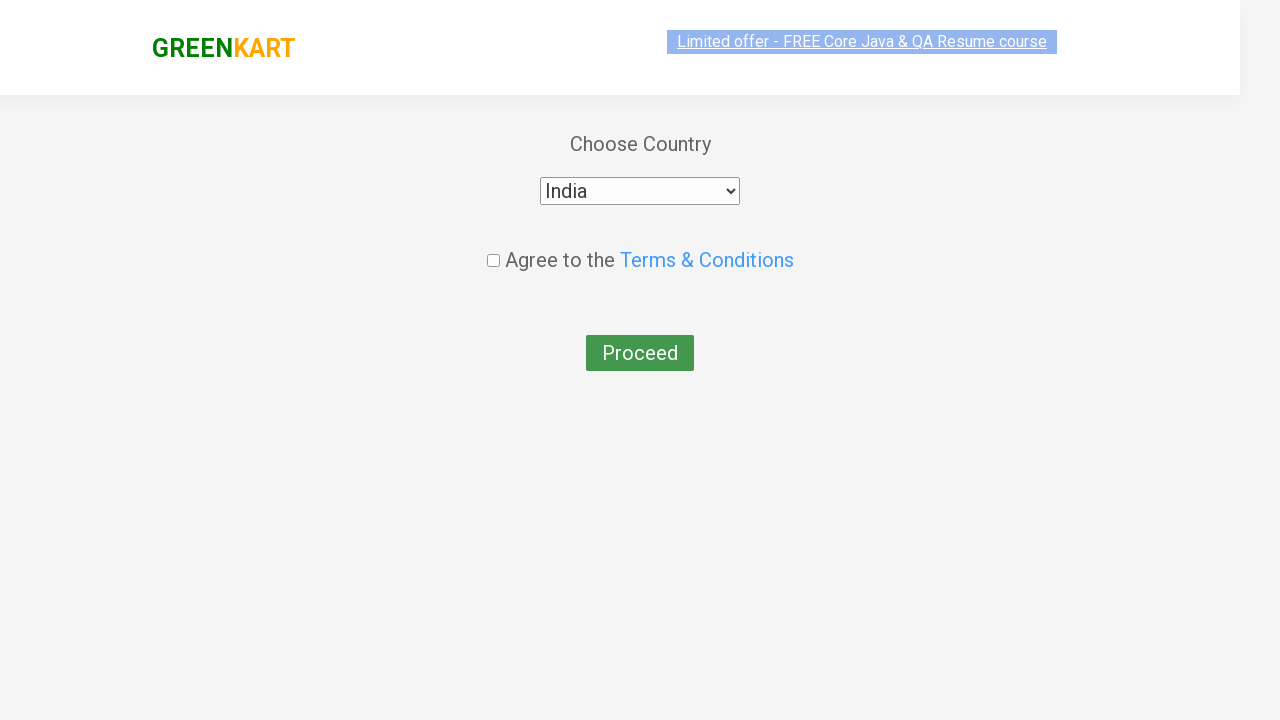

Checked the terms and conditions checkbox at (493, 246) on input[type='checkbox']
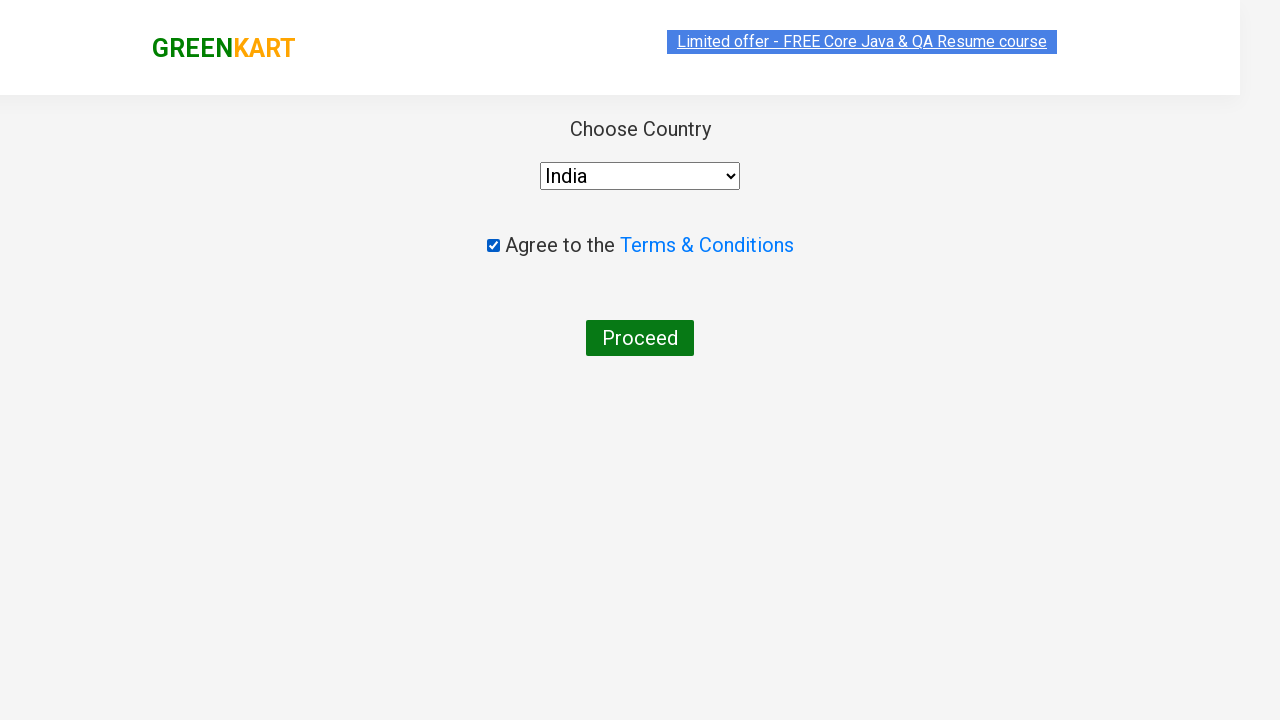

Clicked final submit button to complete order at (640, 338) on button
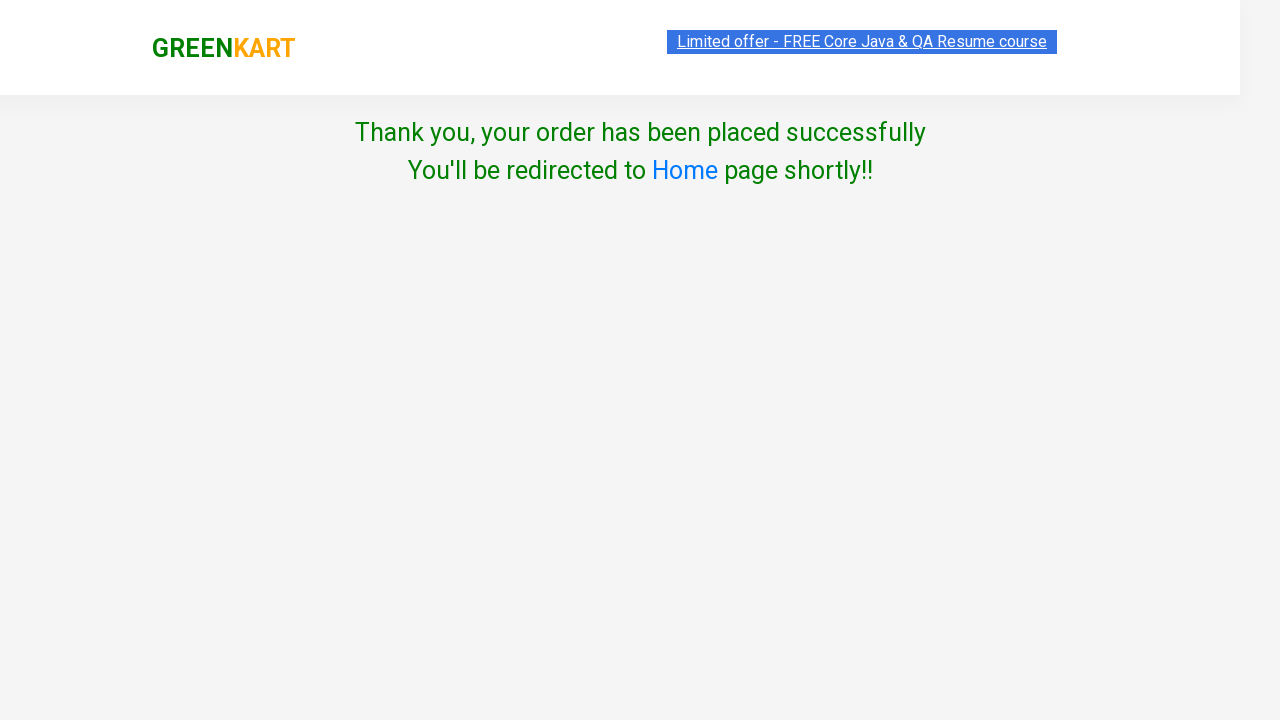

Order placed successfully, products page loaded
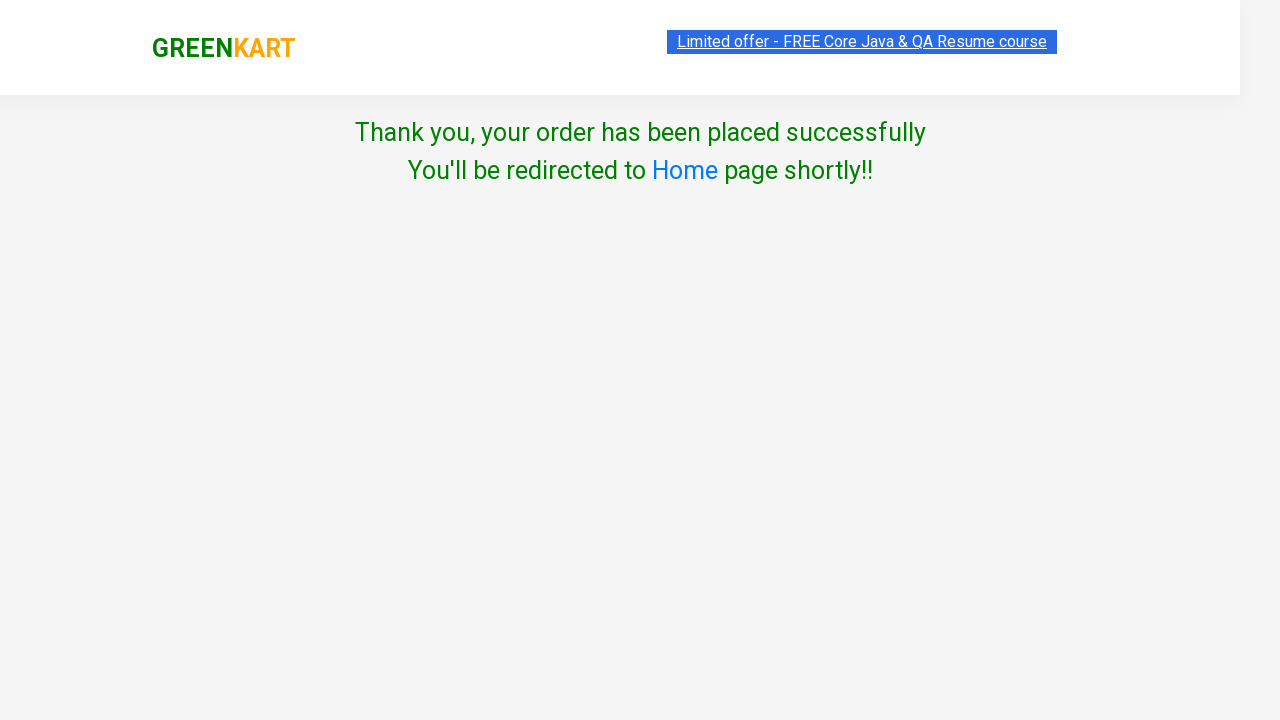

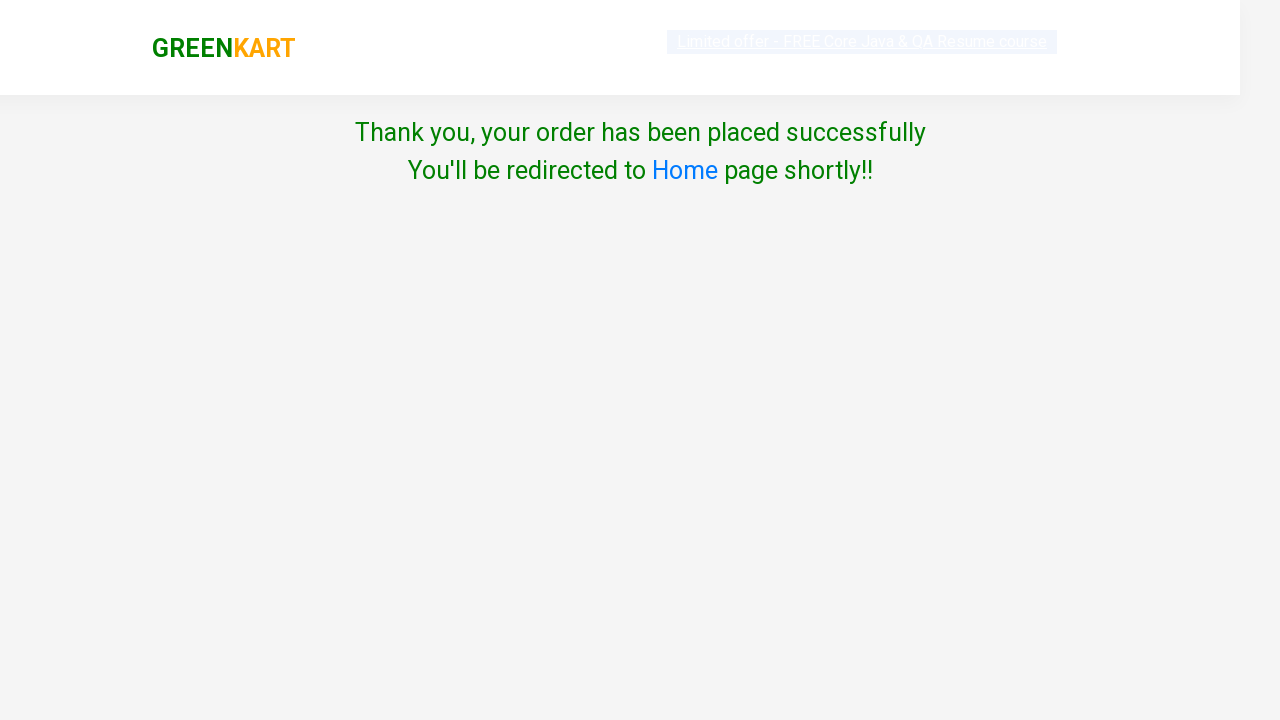